Scrolls to the bottom of a registration page using JavaScript

Starting URL: https://demo.automationtesting.in/Register.html

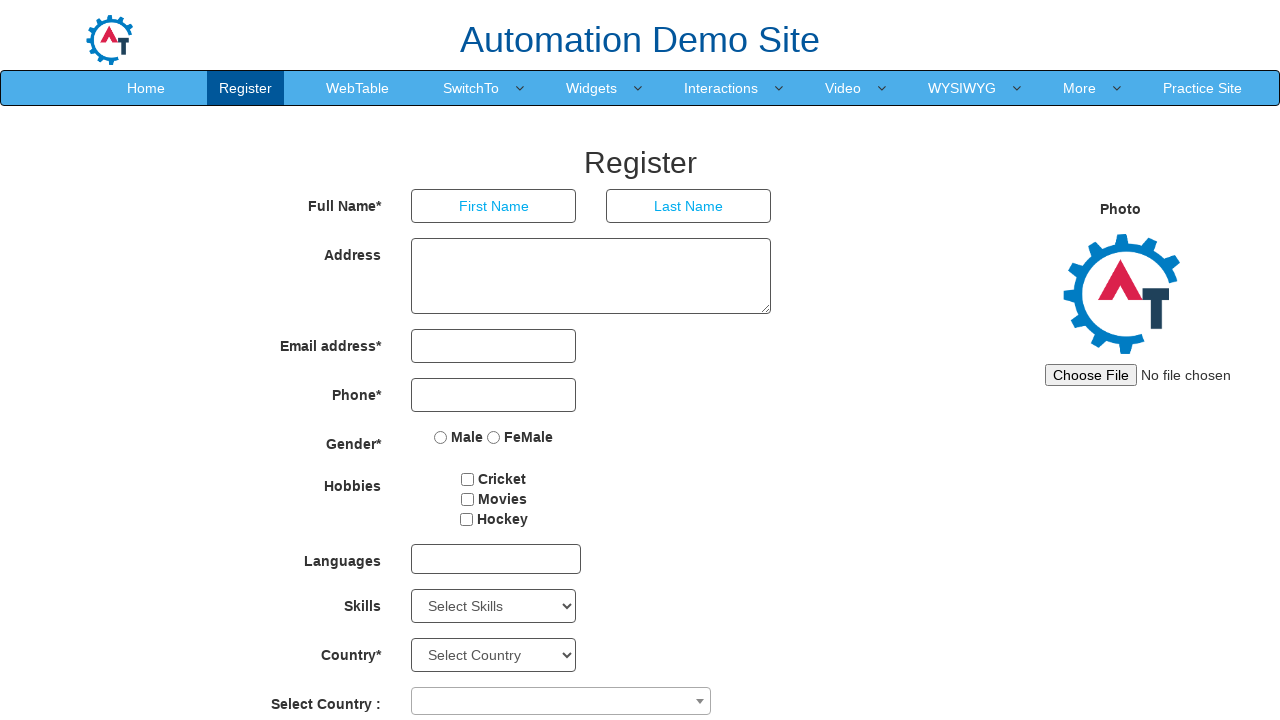

Navigated to registration page
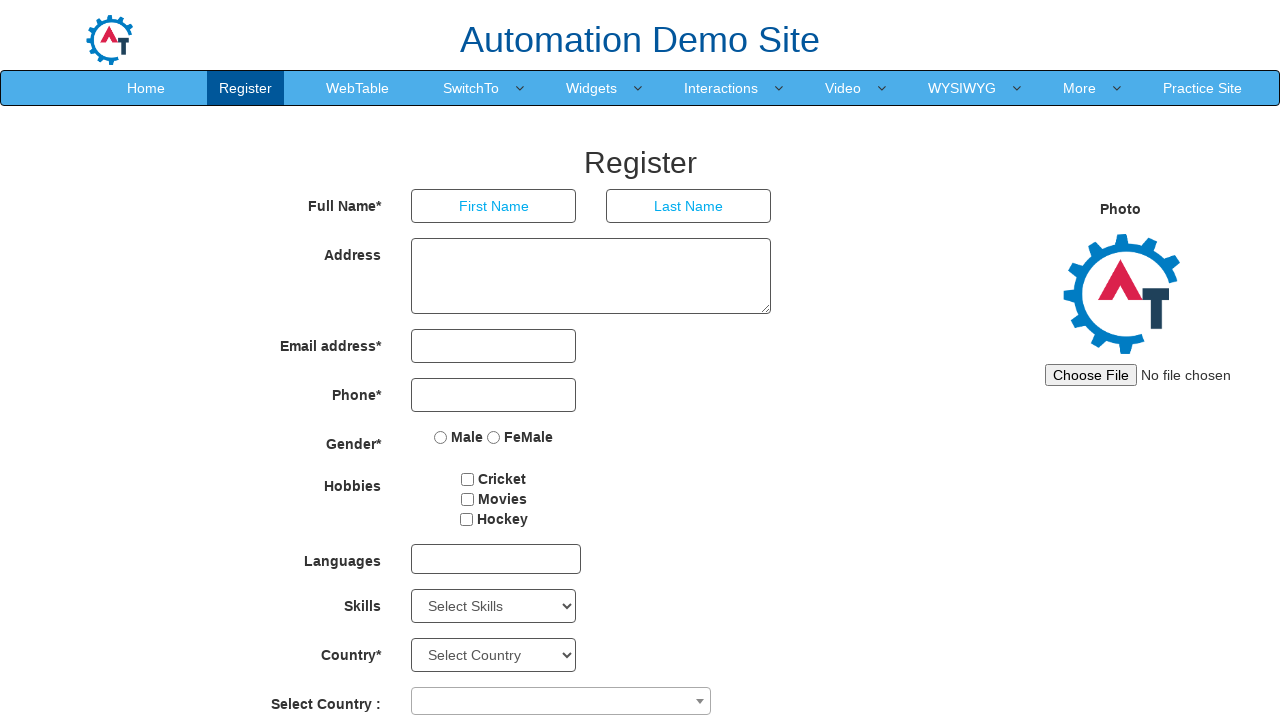

Scrolled to the bottom of the registration page using JavaScript
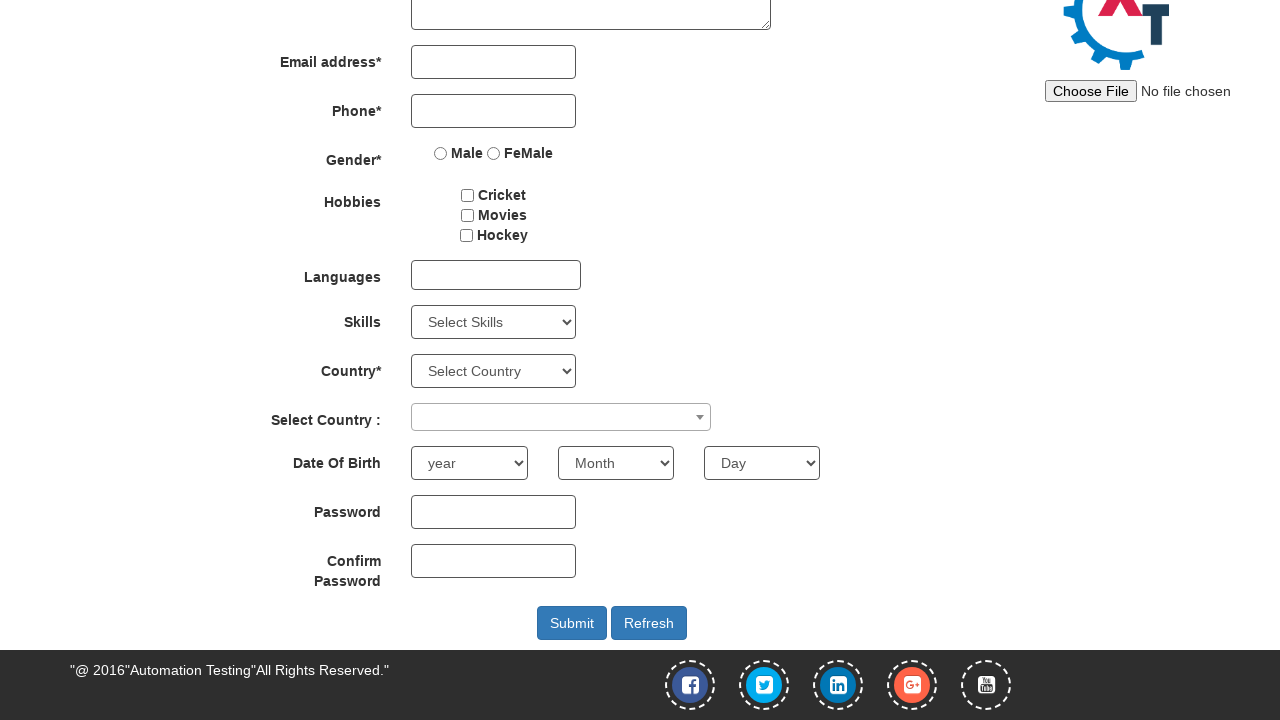

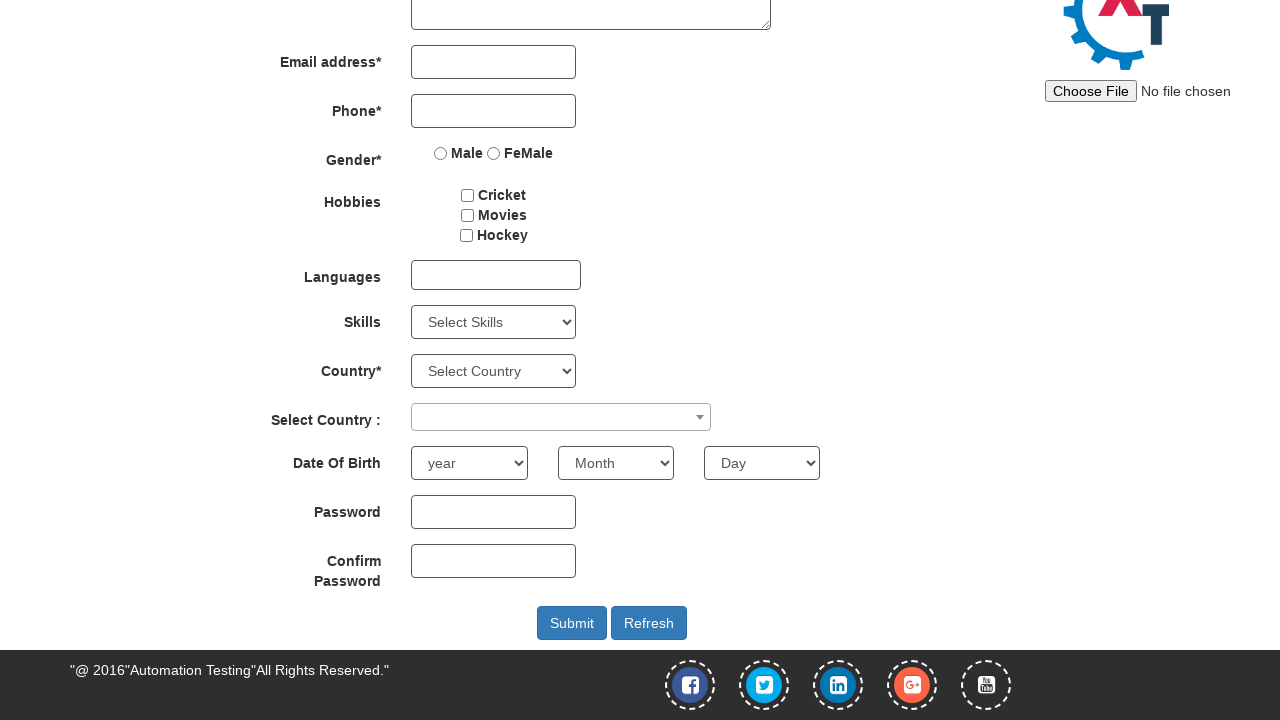